Tests browser window/tab handling by clicking a button to open a new tab, switching to it, verifying content on the new tab, closing it, and switching back to the main window.

Starting URL: https://demoqa.com/browser-windows

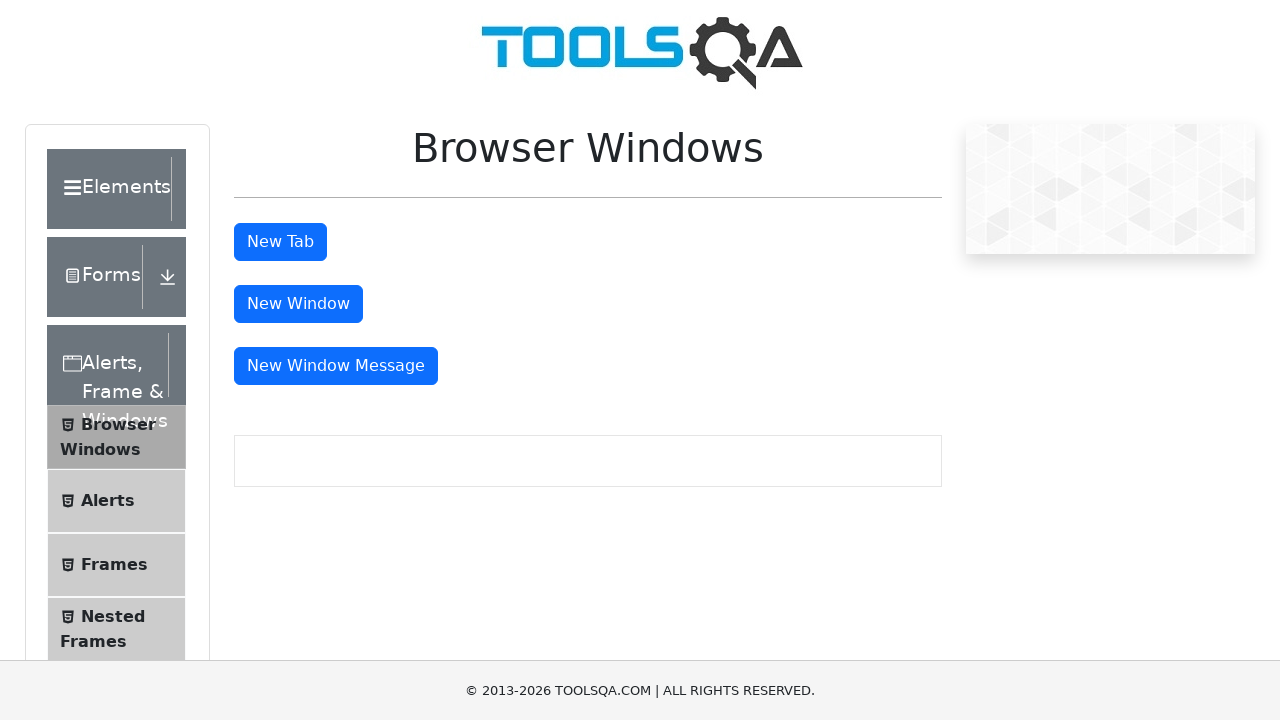

Clicked 'New Tab' button to open a new tab at (280, 242) on button#tabButton
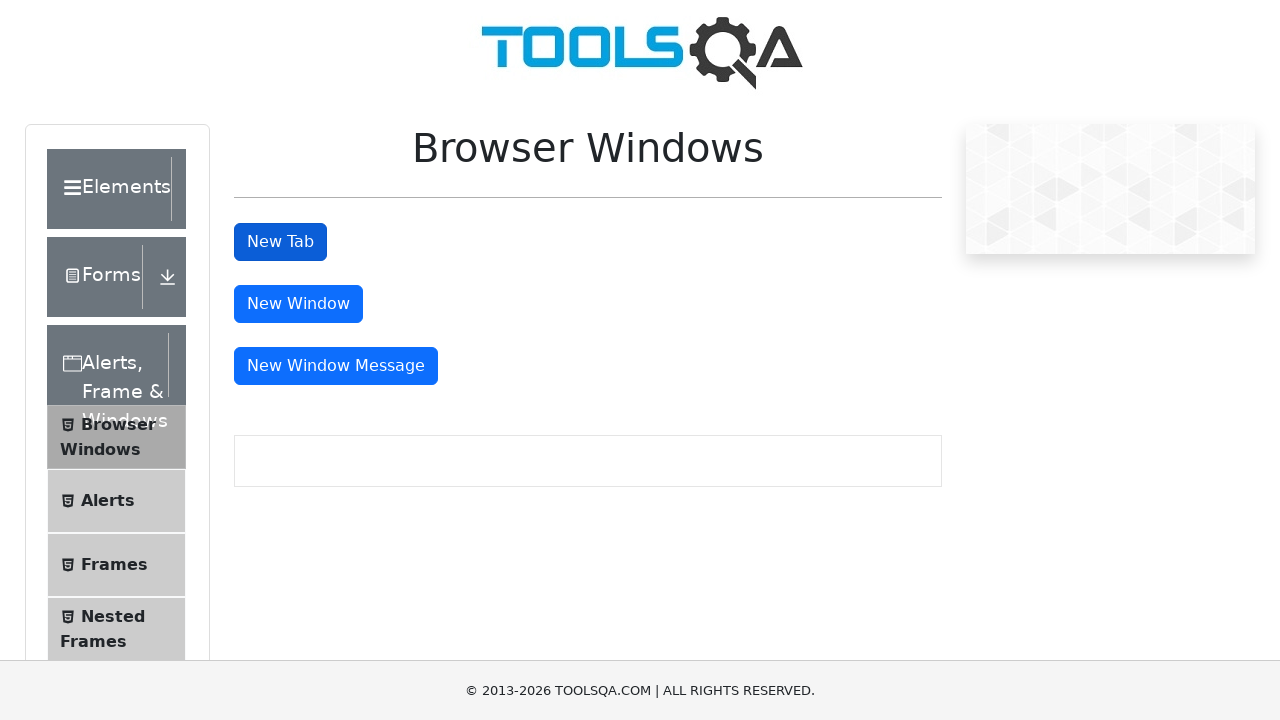

Captured new page/tab object
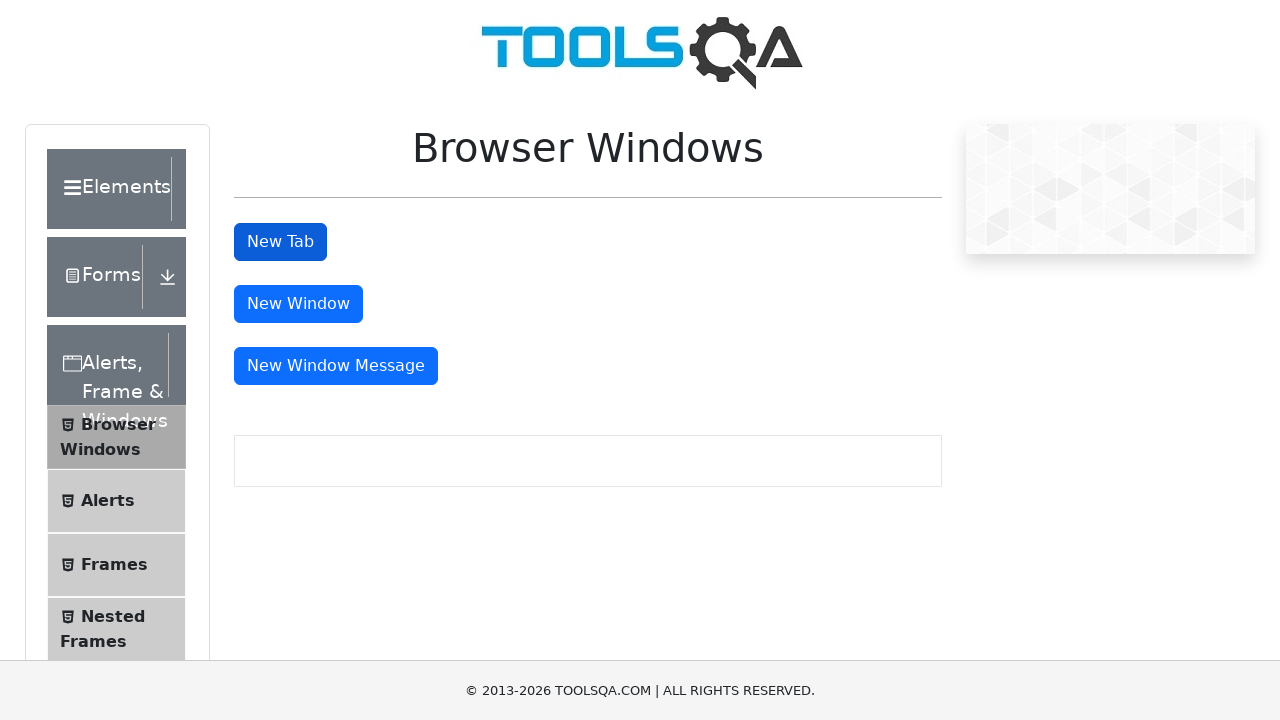

New tab loaded successfully
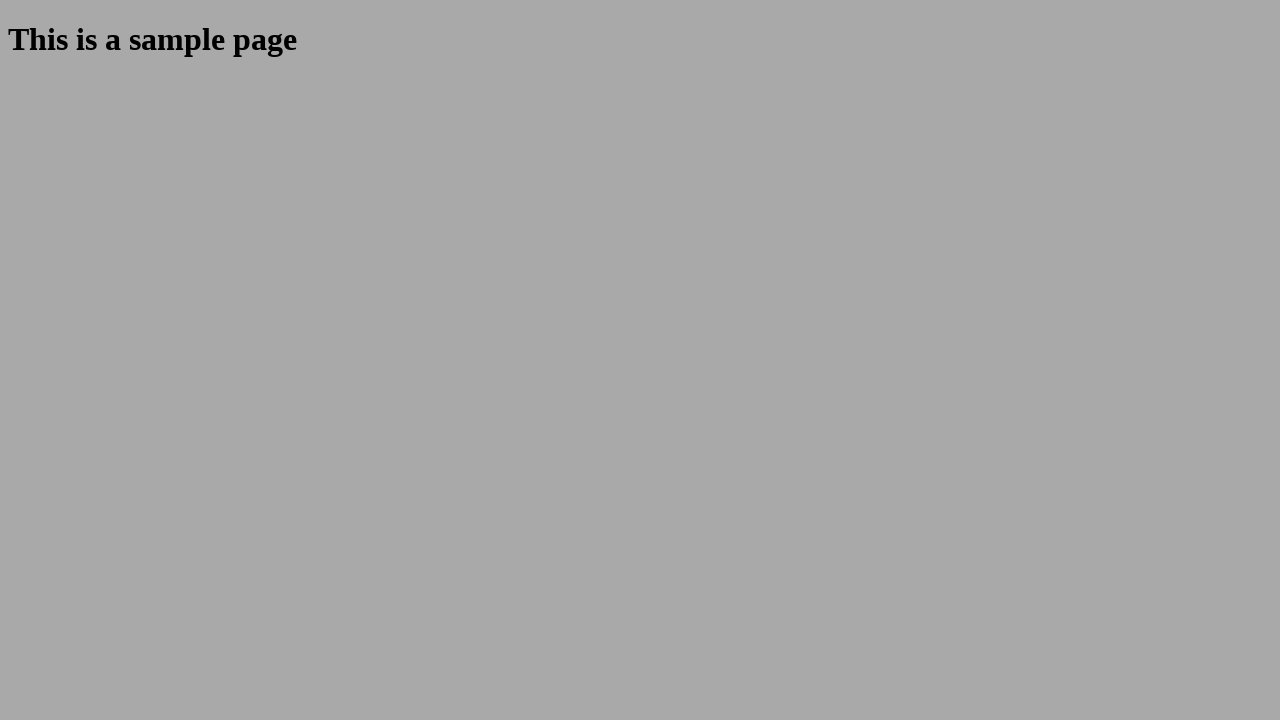

Verified heading text on new tab: 'This is a sample page'
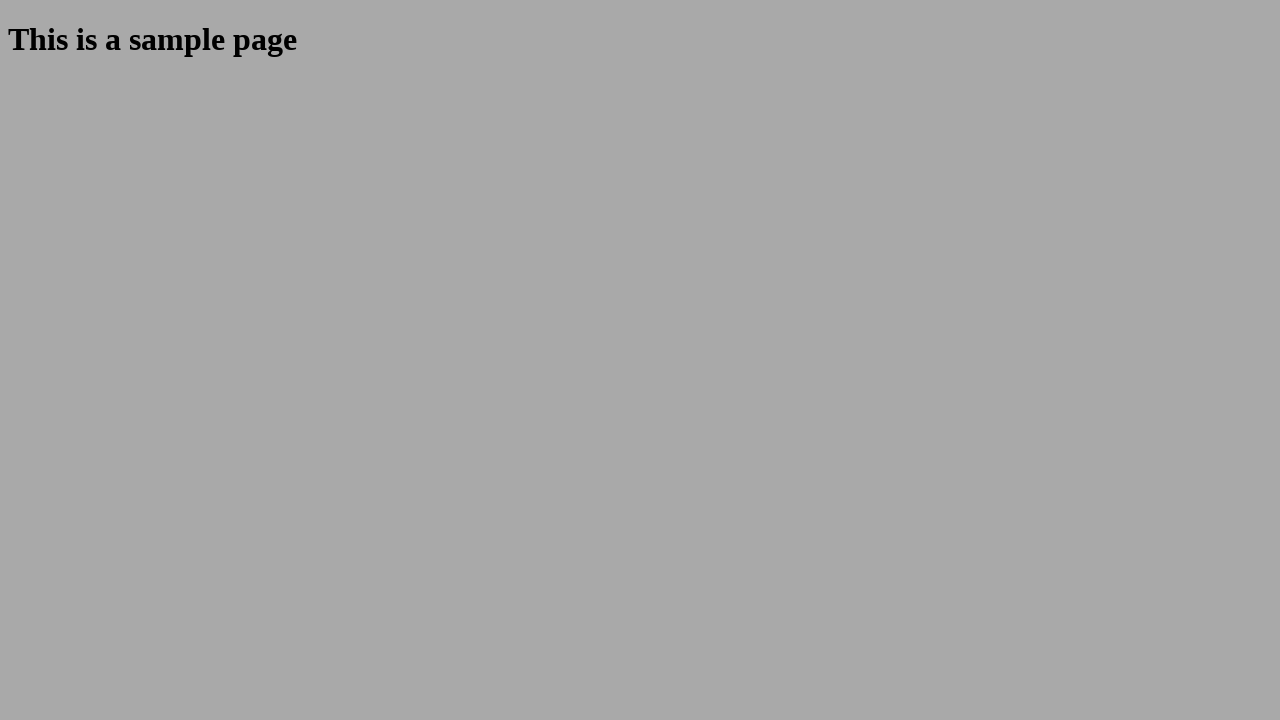

Closed the new tab
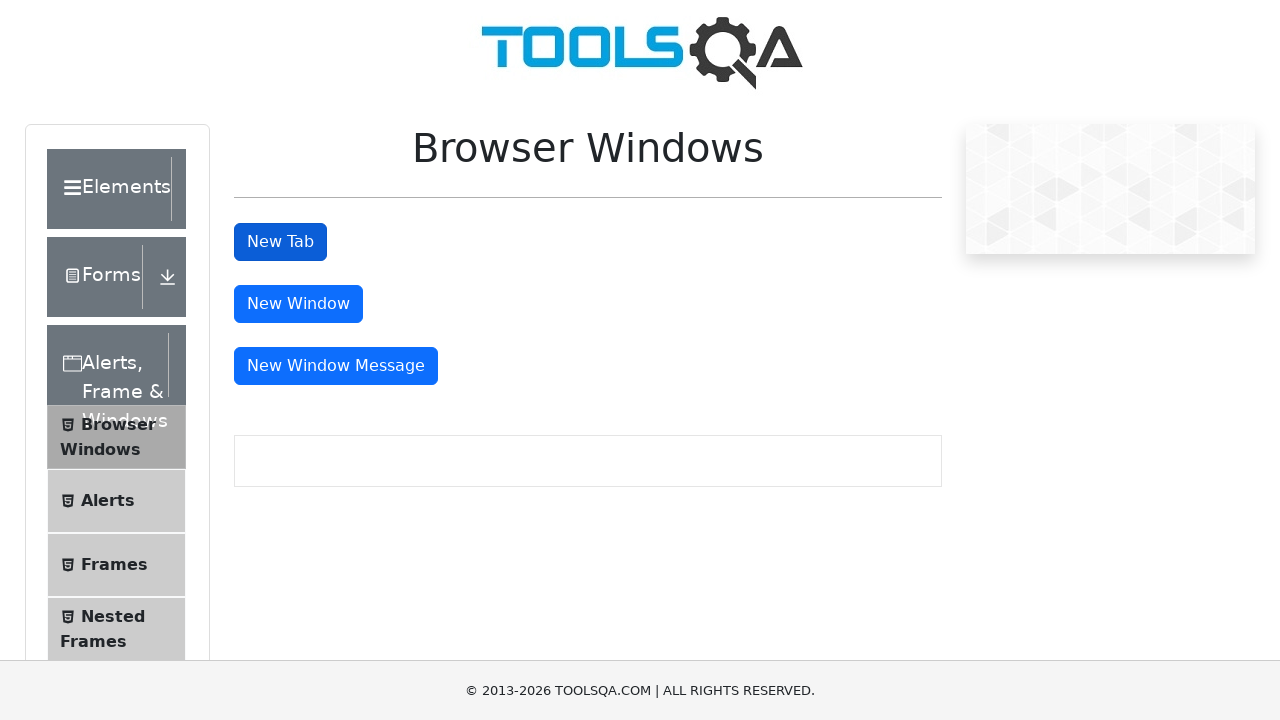

Verified main window title: 'demosite'
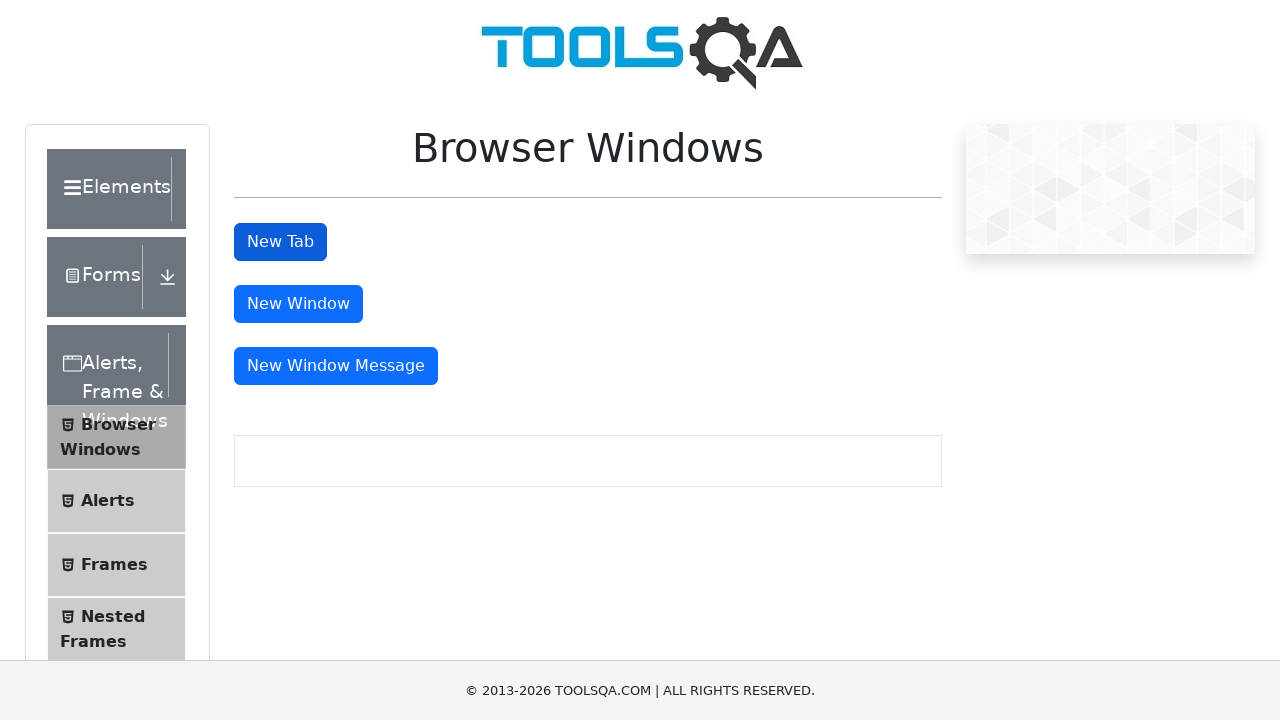

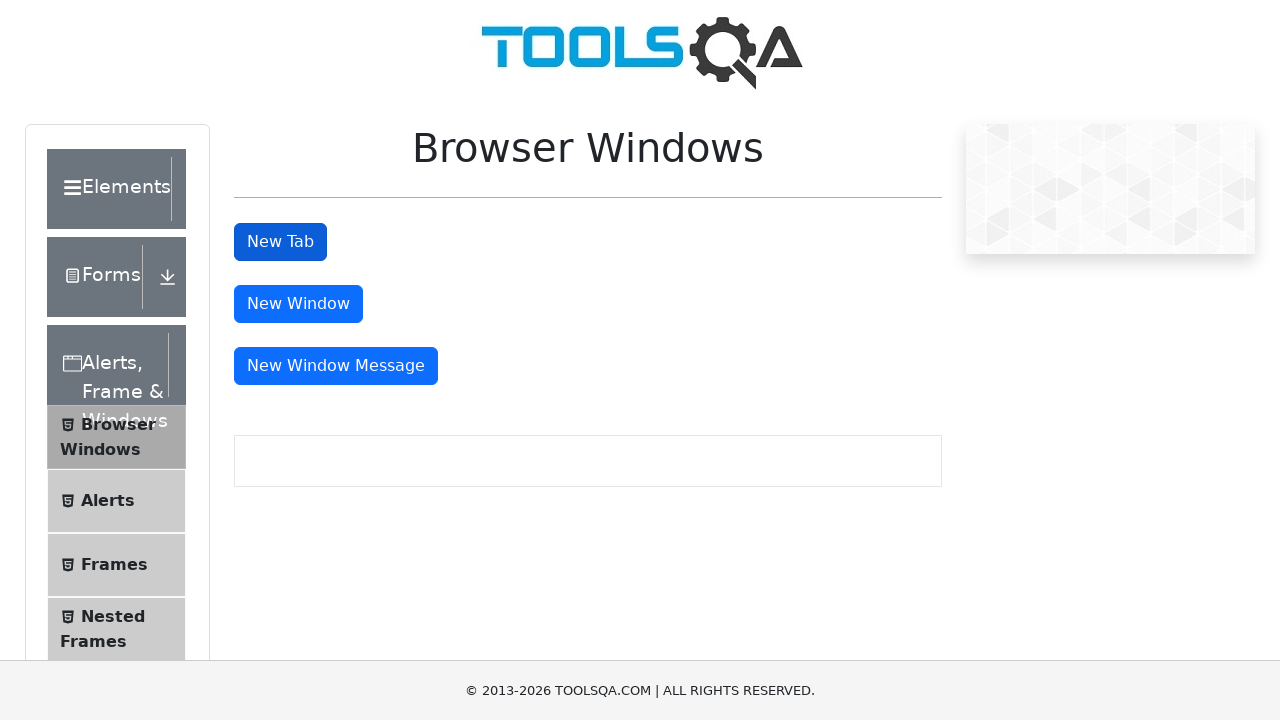